Tests window handling functionality by opening new windows, switching between them, and closing specific windows

Starting URL: https://www.leafground.com/window.xhtml

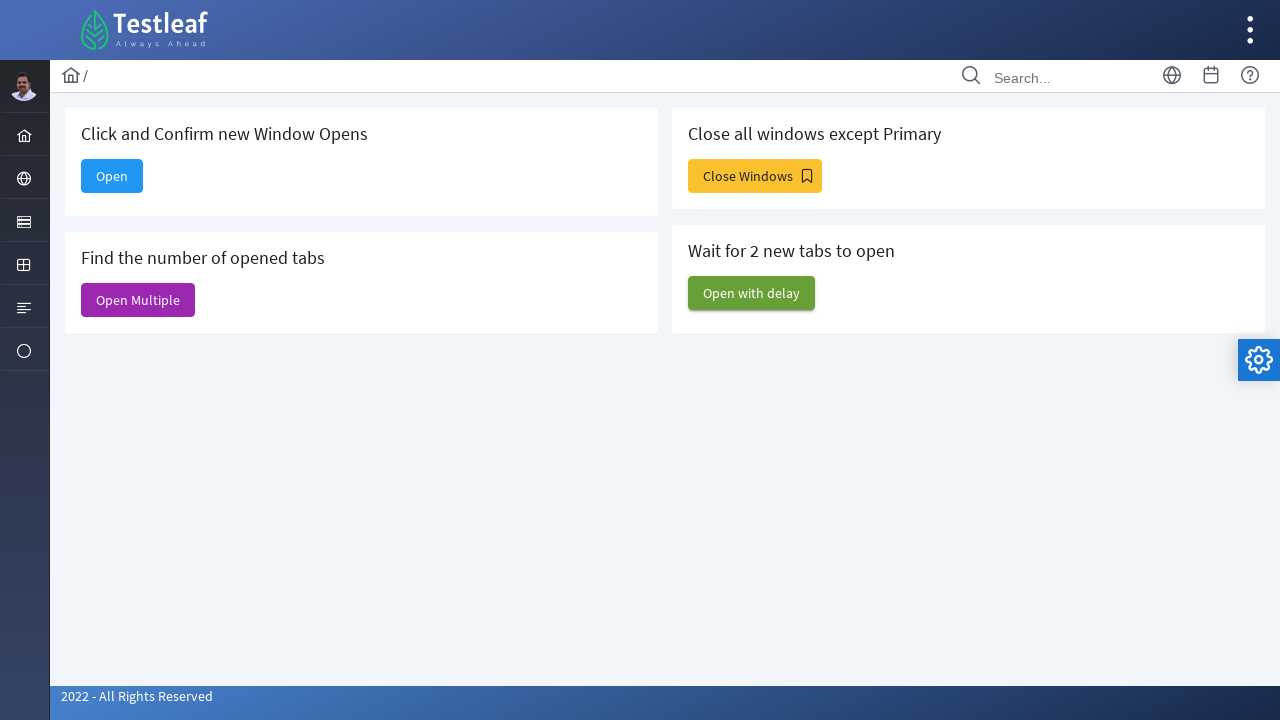

Clicked 'Open' button to open a new window at (112, 176) on xpath=//span[text()='Open']
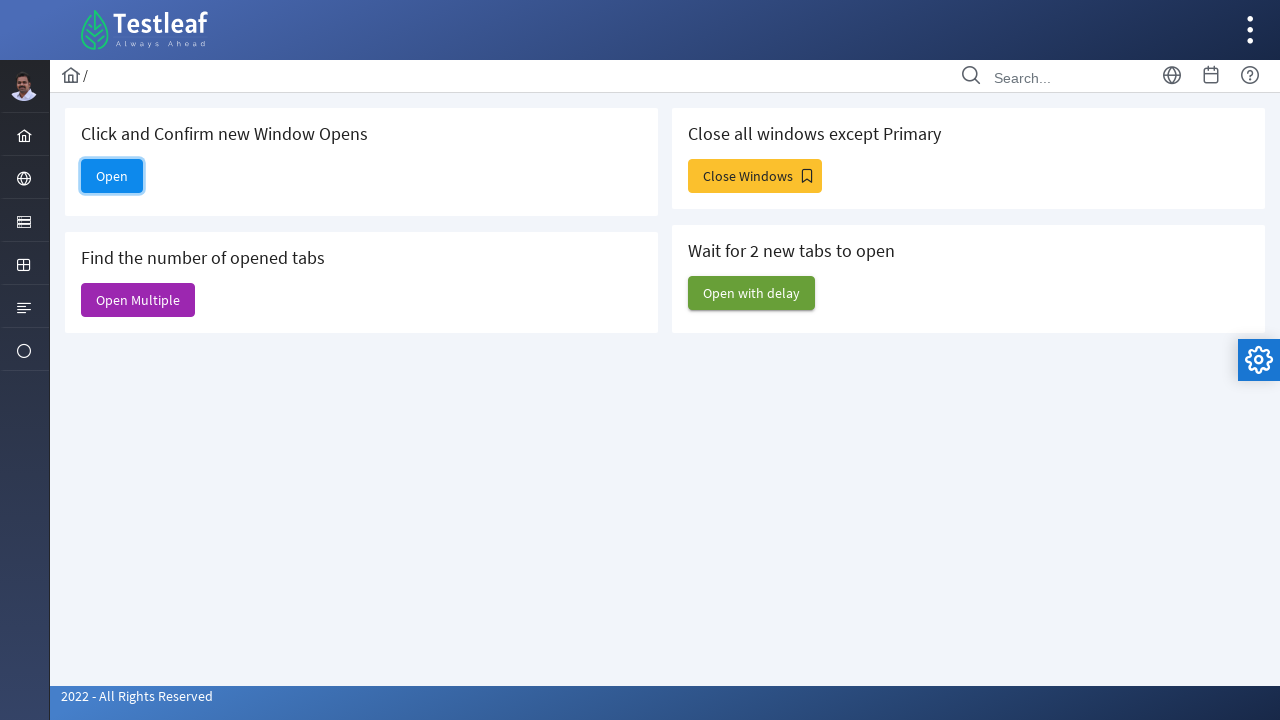

Clicked 'Open' button and waited for new page to open at (112, 176) on xpath=//span[text()='Open']
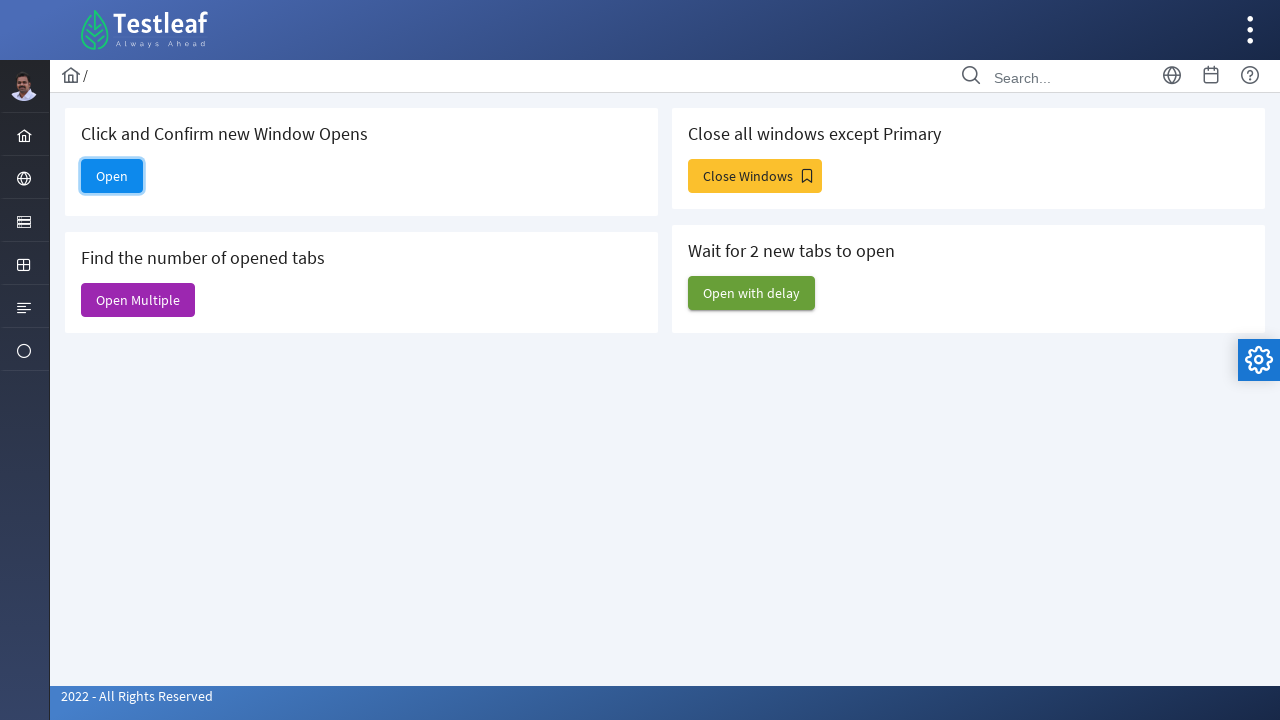

New page opened successfully
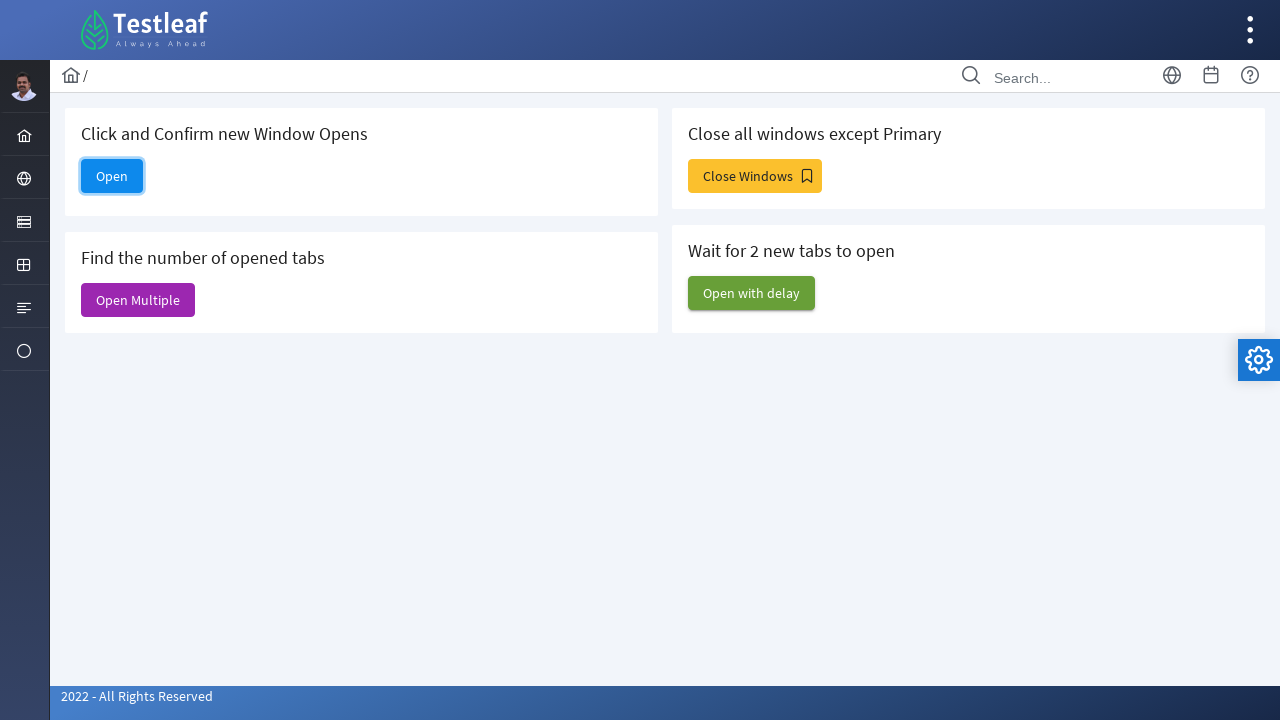

Retrieved all pages - Total windows: 6
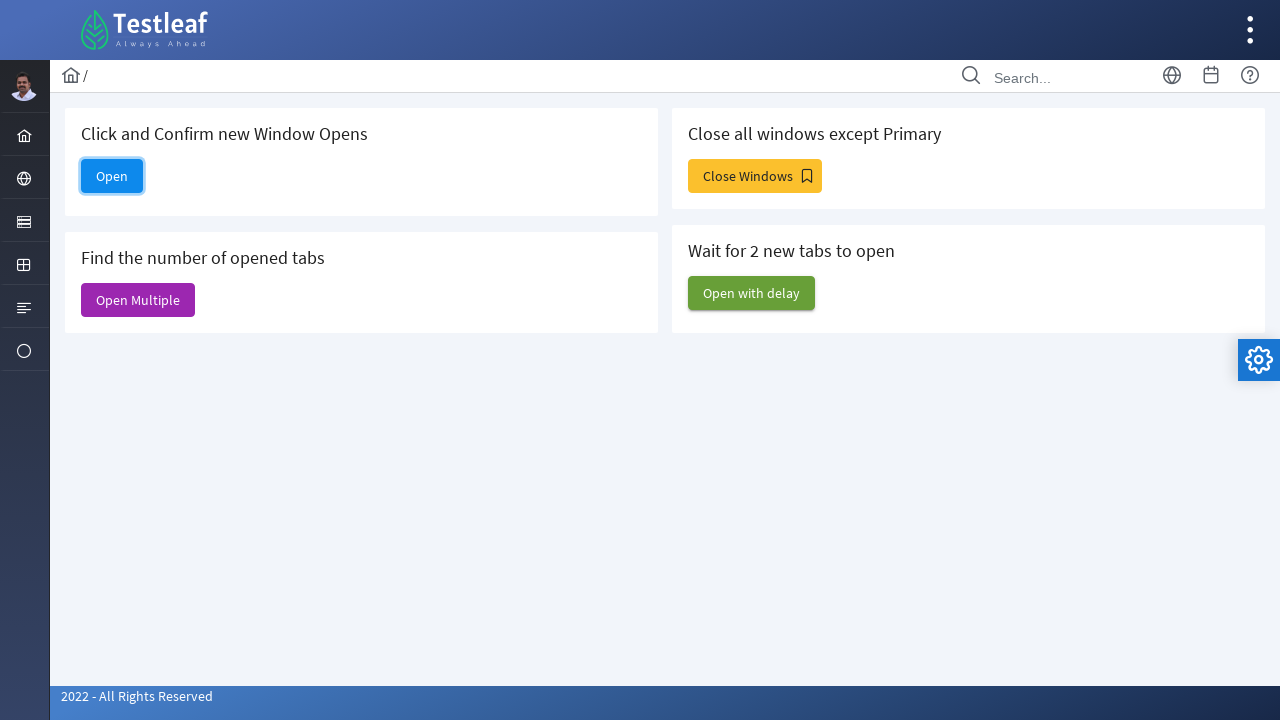

Clicked 'Open Multiple' button to open multiple windows at (138, 300) on xpath=//span[text()='Open Multiple']
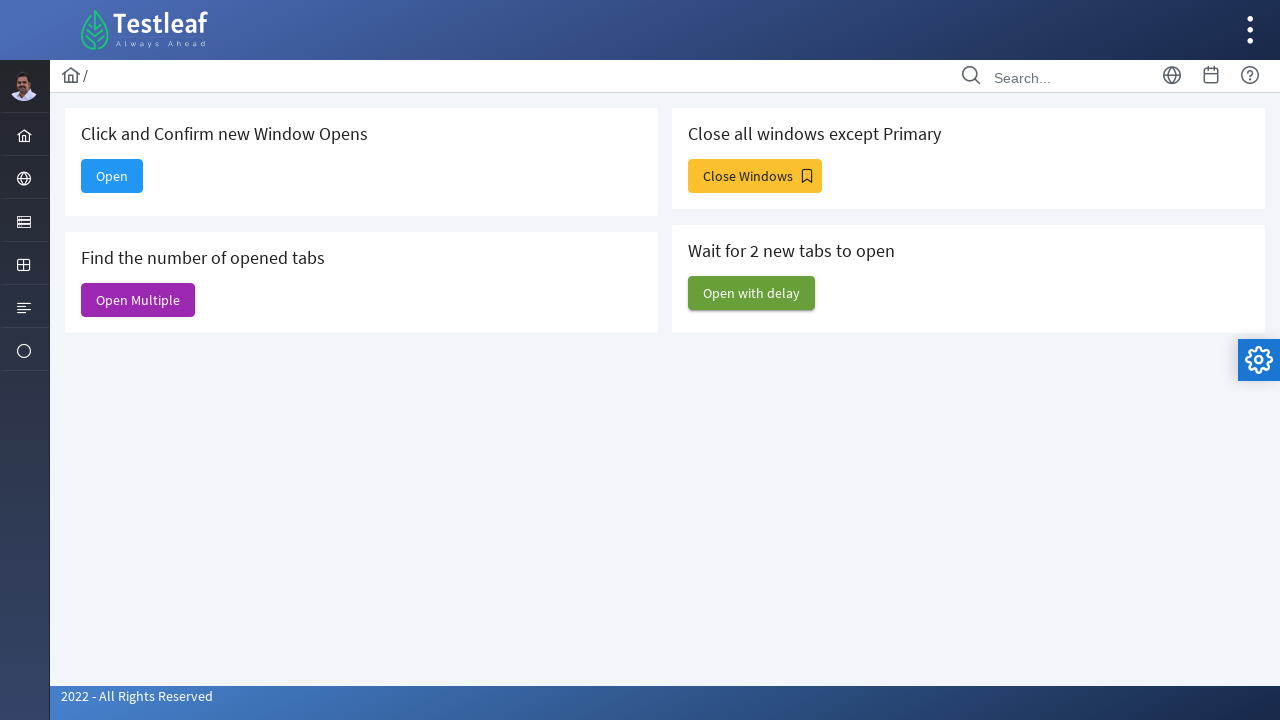

Waited 2 seconds for multiple windows to open
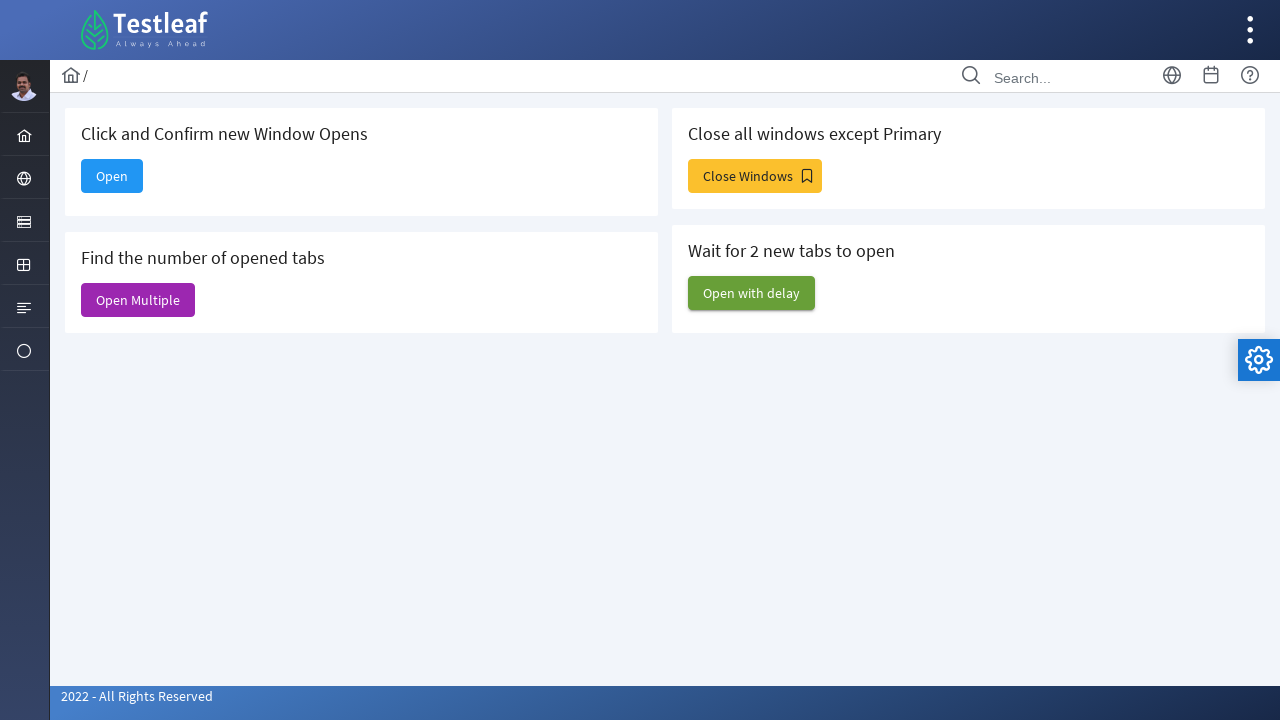

Retrieved all pages after opening multiple windows - Total windows: 8
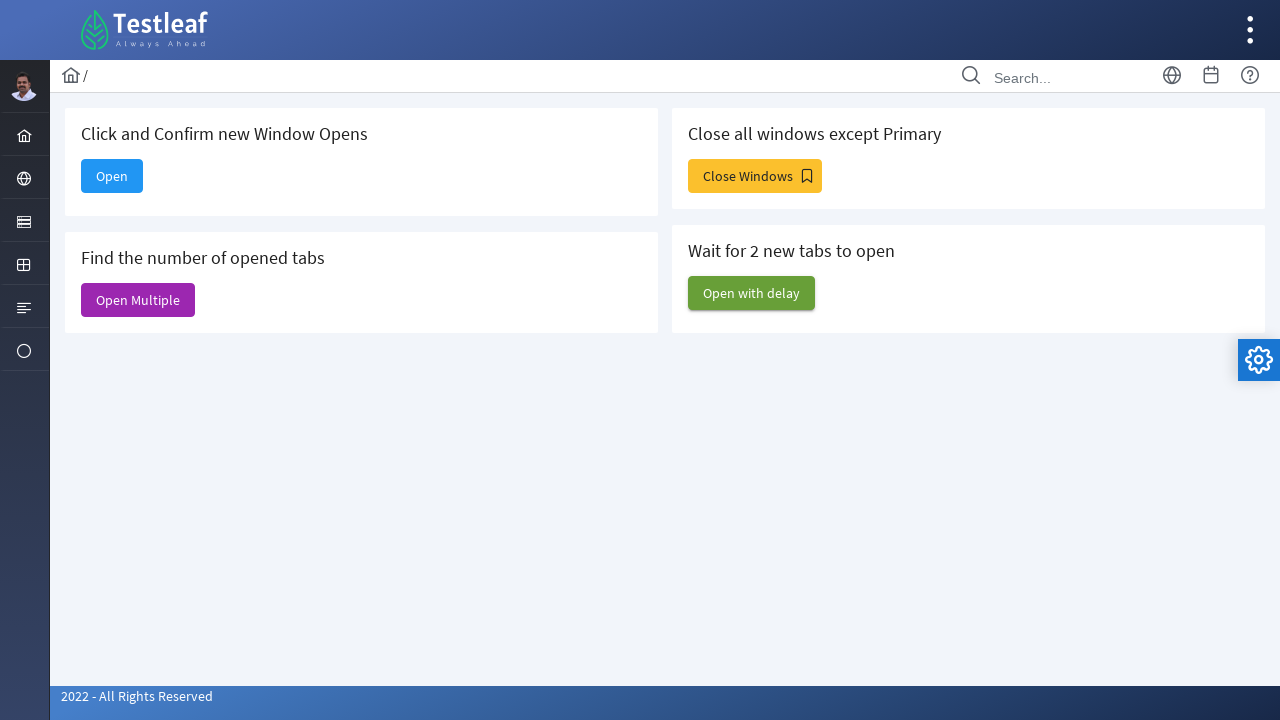

Clicked 'Close Windows' button to close extra windows at (755, 176) on xpath=//span[text()='Close Windows']
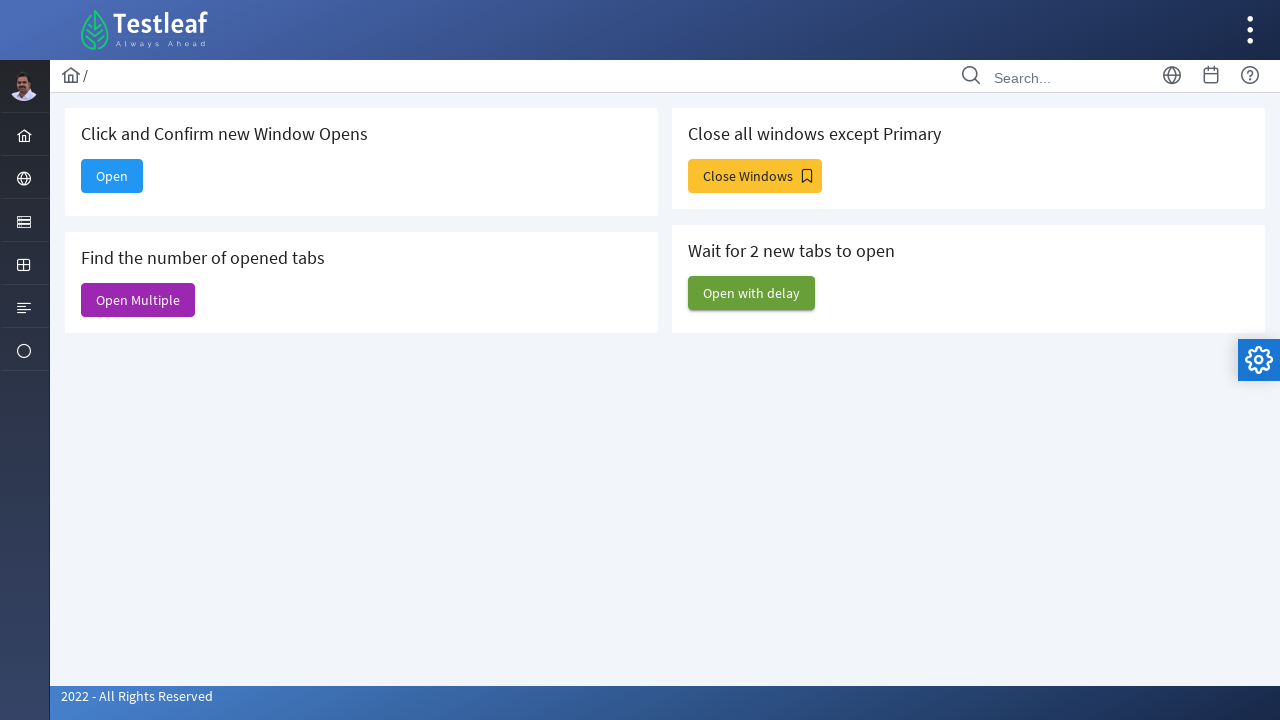

Closed an extra window/tab
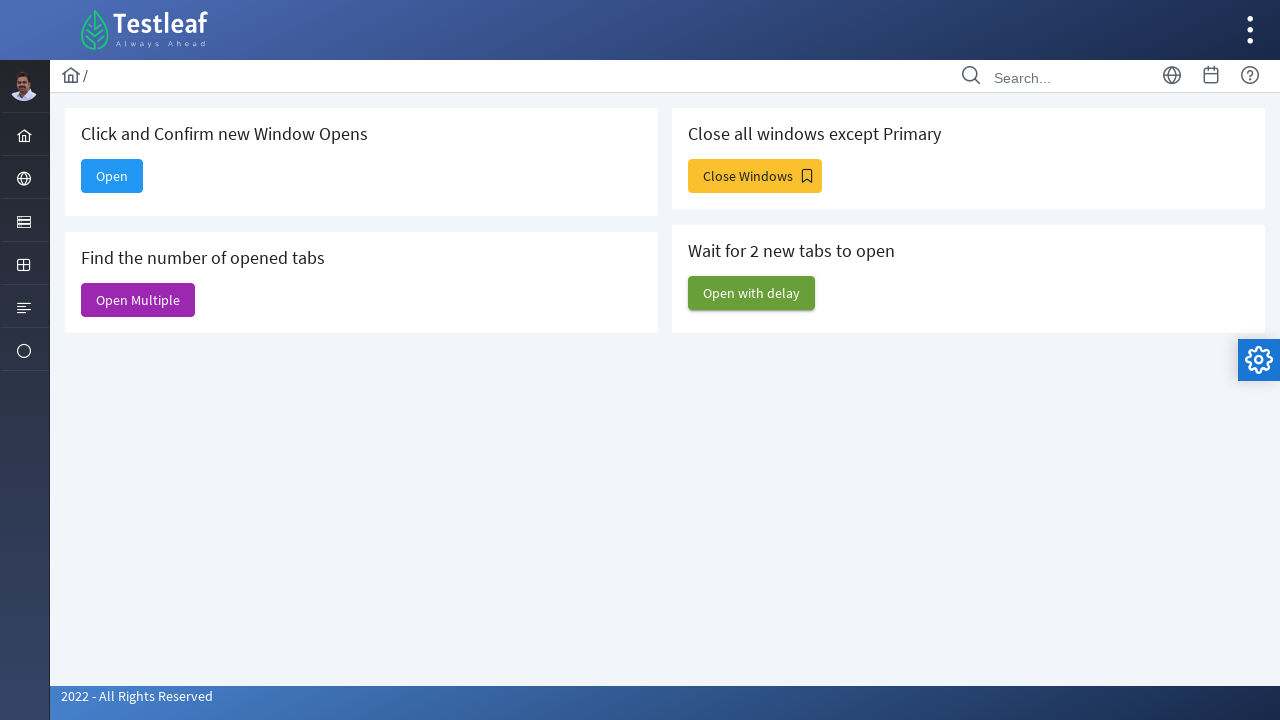

Closed an extra window/tab
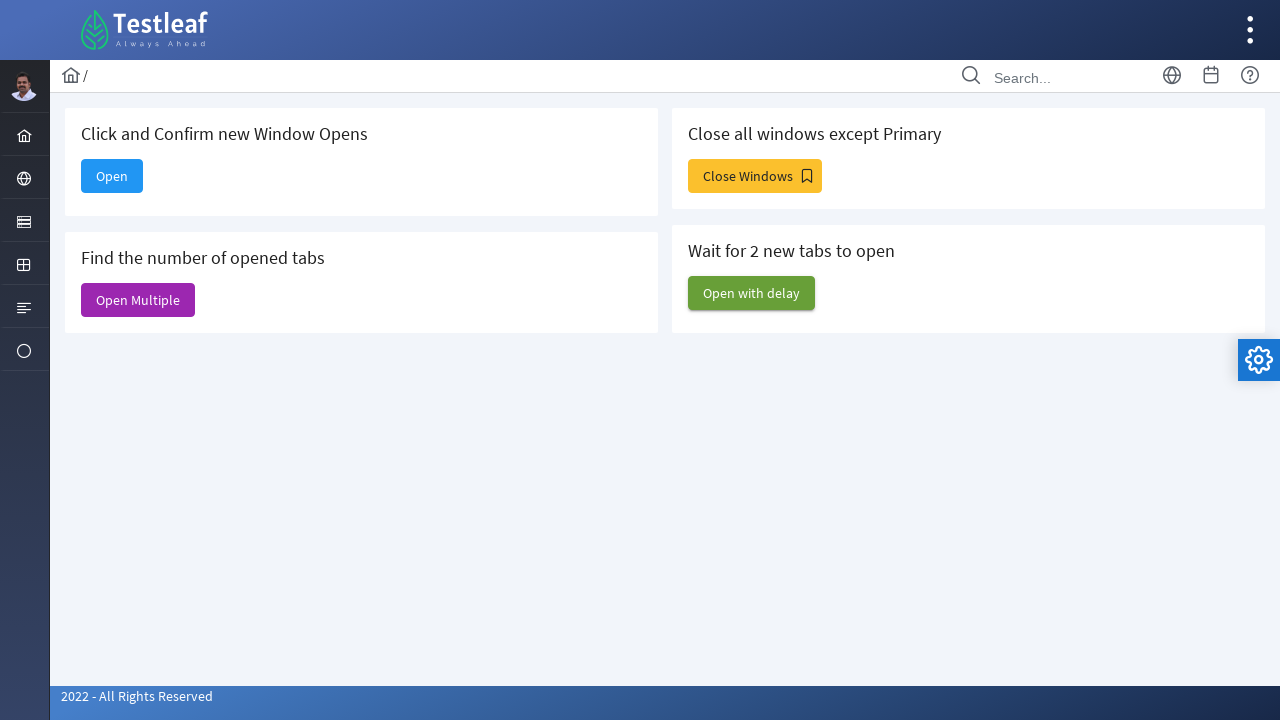

Closed an extra window/tab
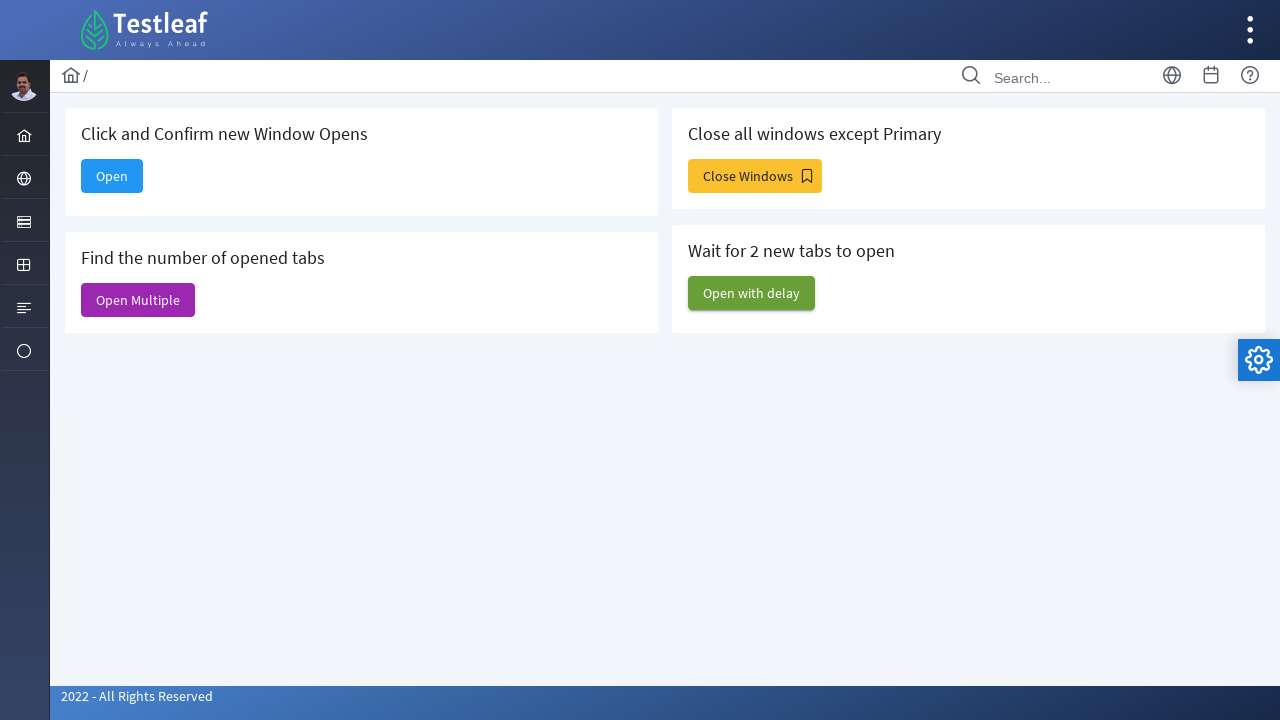

Closed an extra window/tab
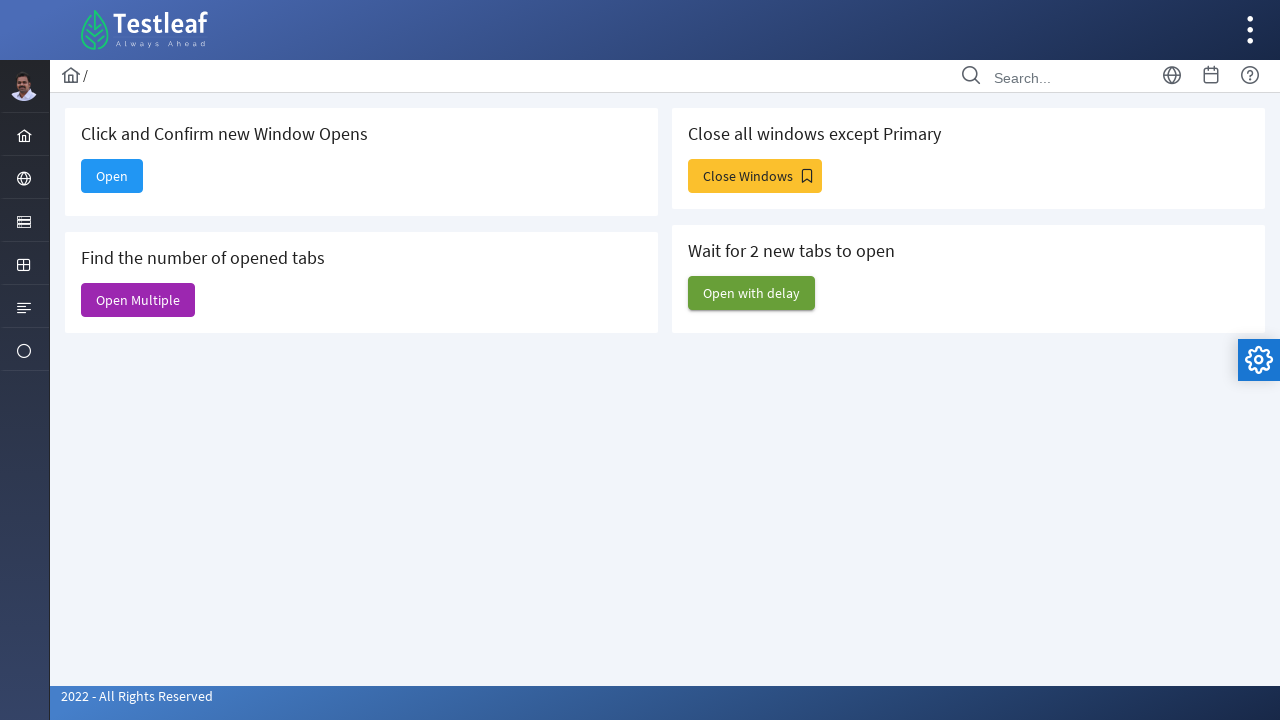

Closed an extra window/tab
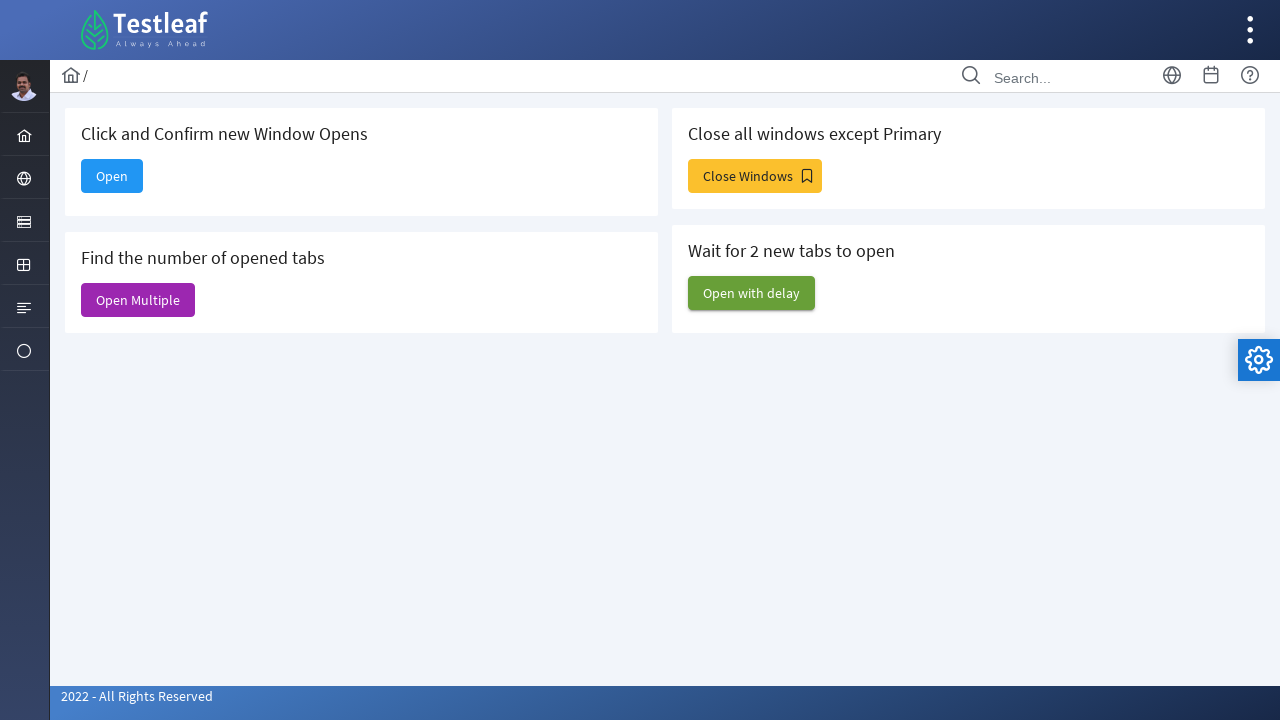

Closed an extra window/tab
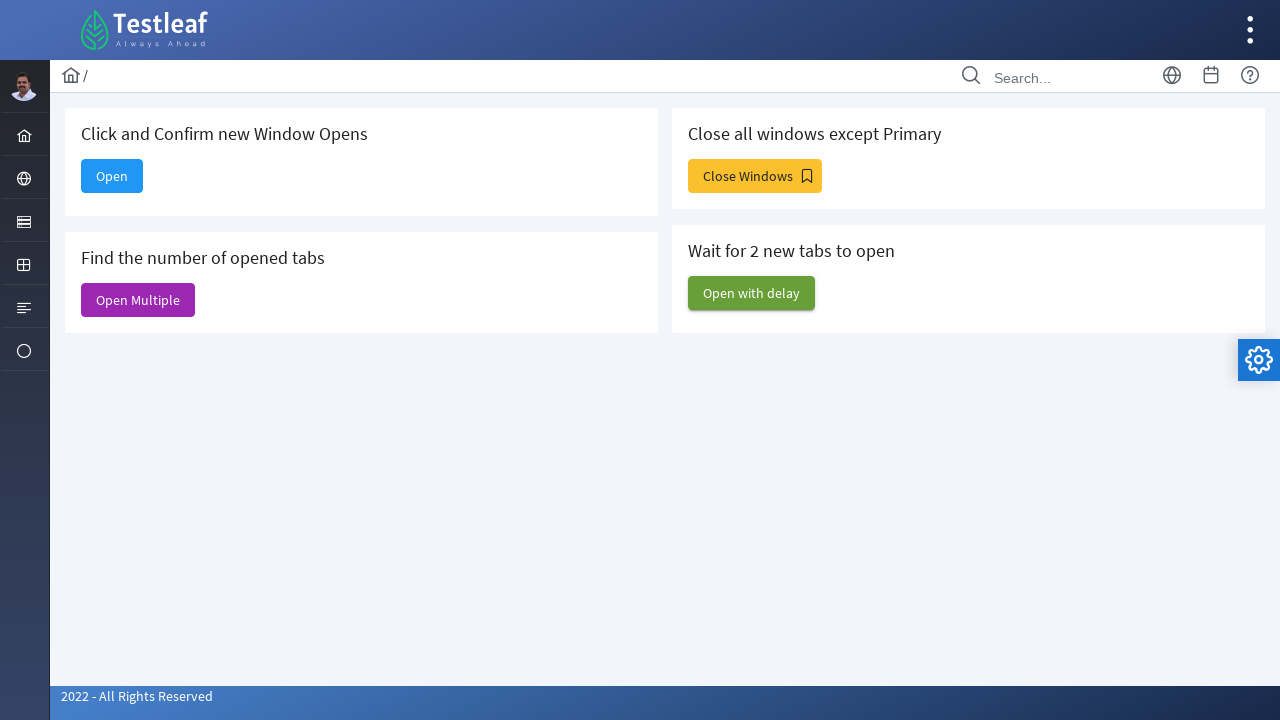

Closed an extra window/tab
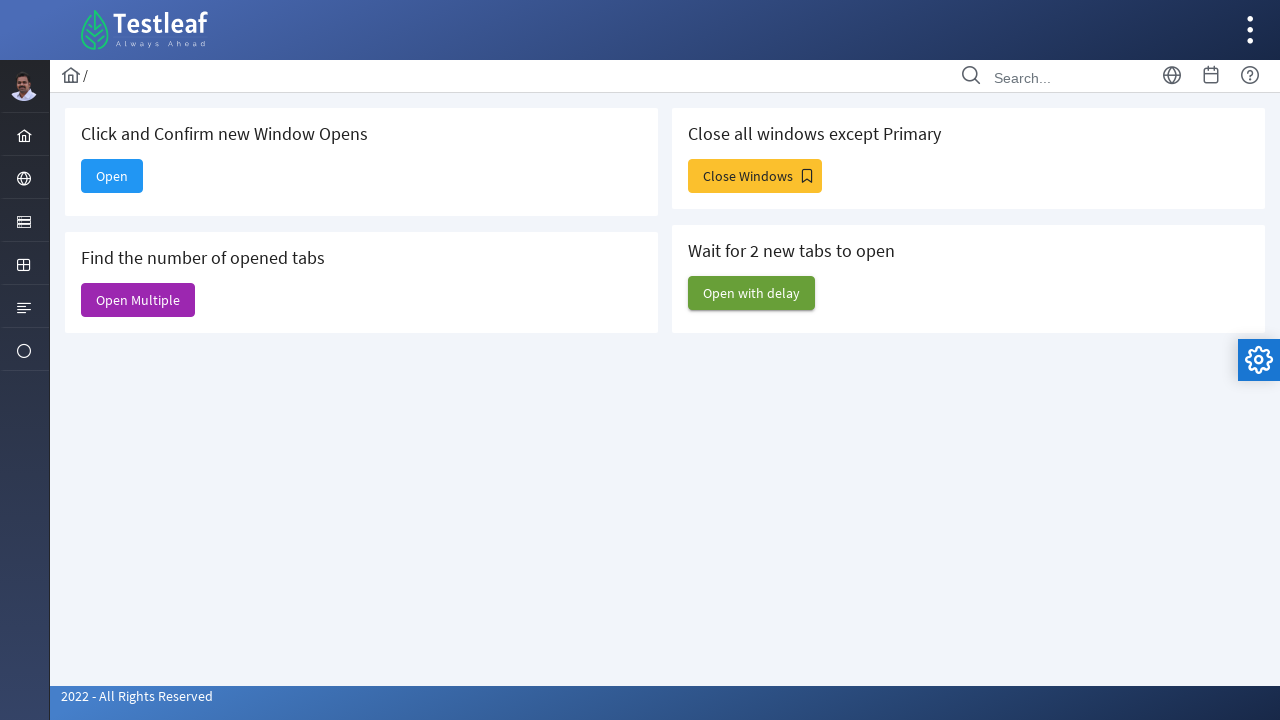

Closed an extra window/tab
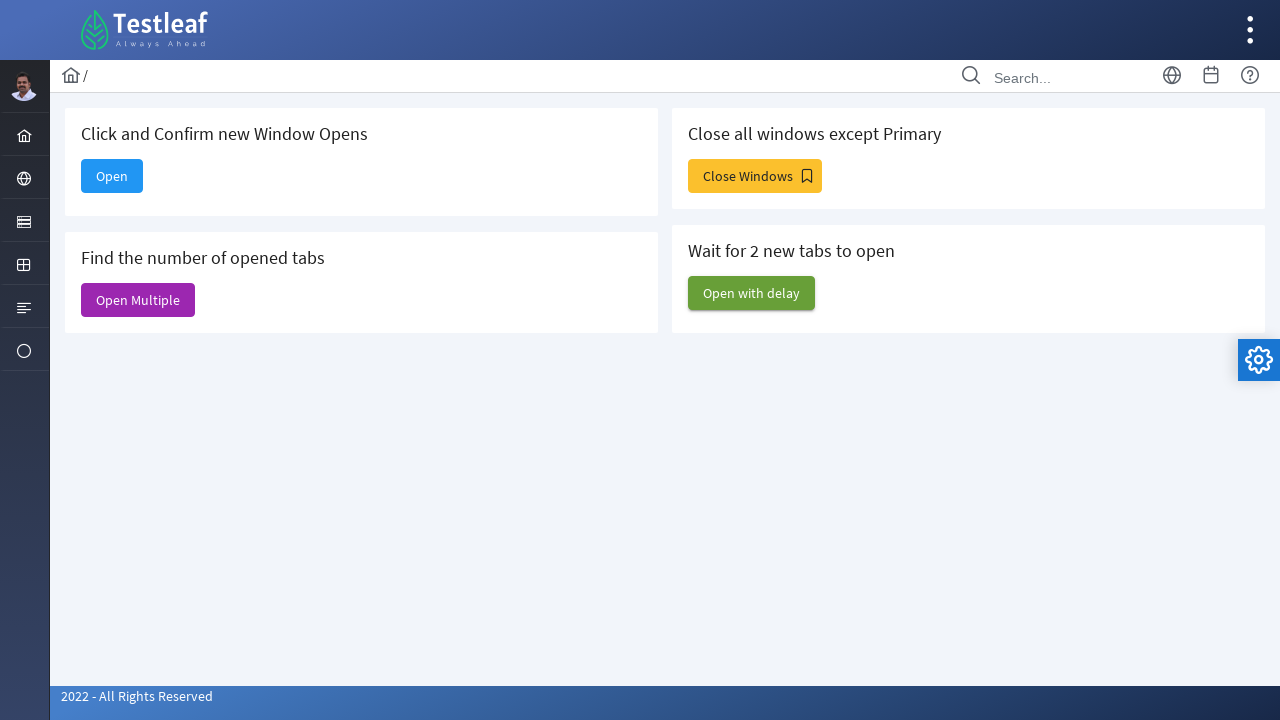

Closed an extra window/tab
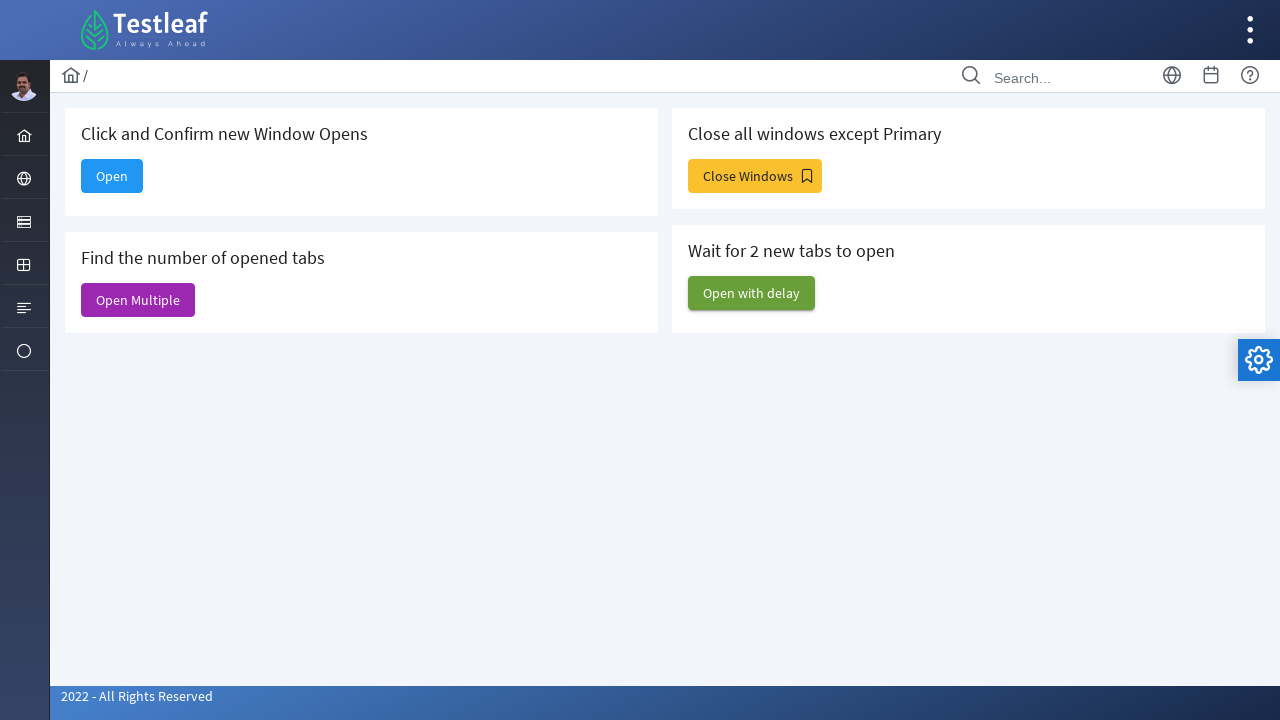

Closed an extra window/tab
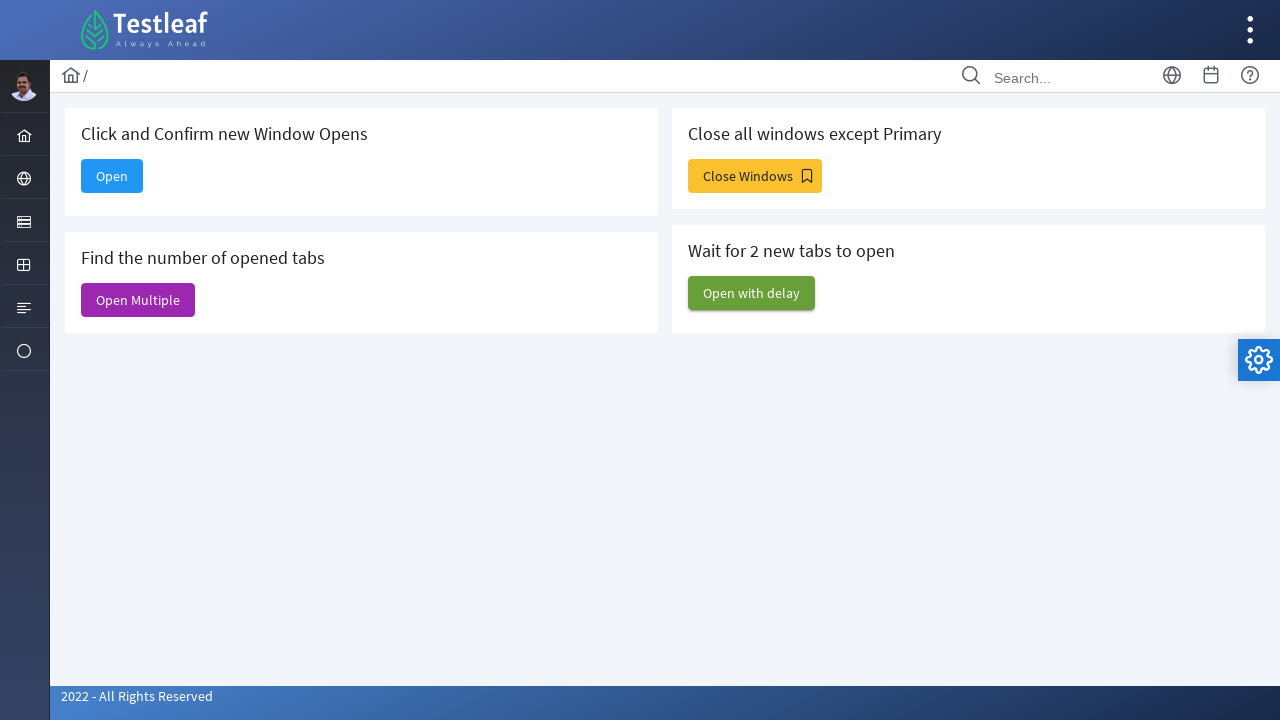

Clicked 'Open with delay' button to open a delayed window at (752, 293) on xpath=//span[text()='Open with delay']
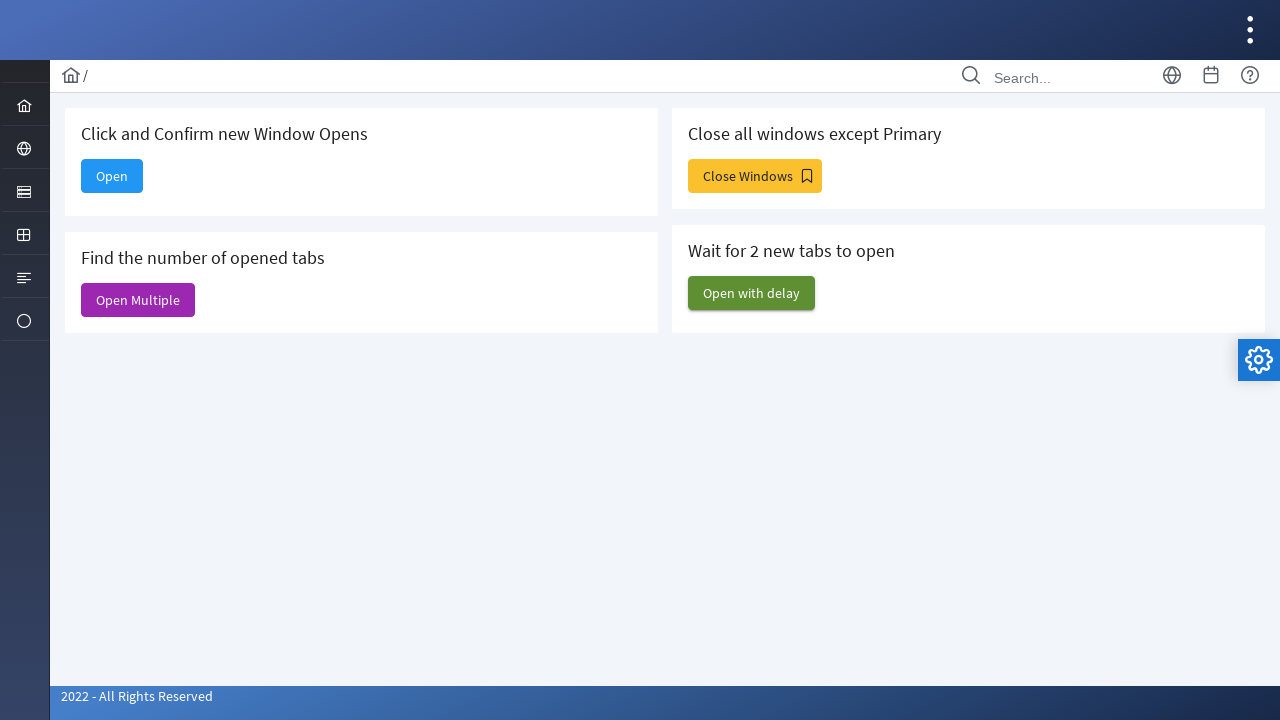

Waited 5 seconds for delayed window to open
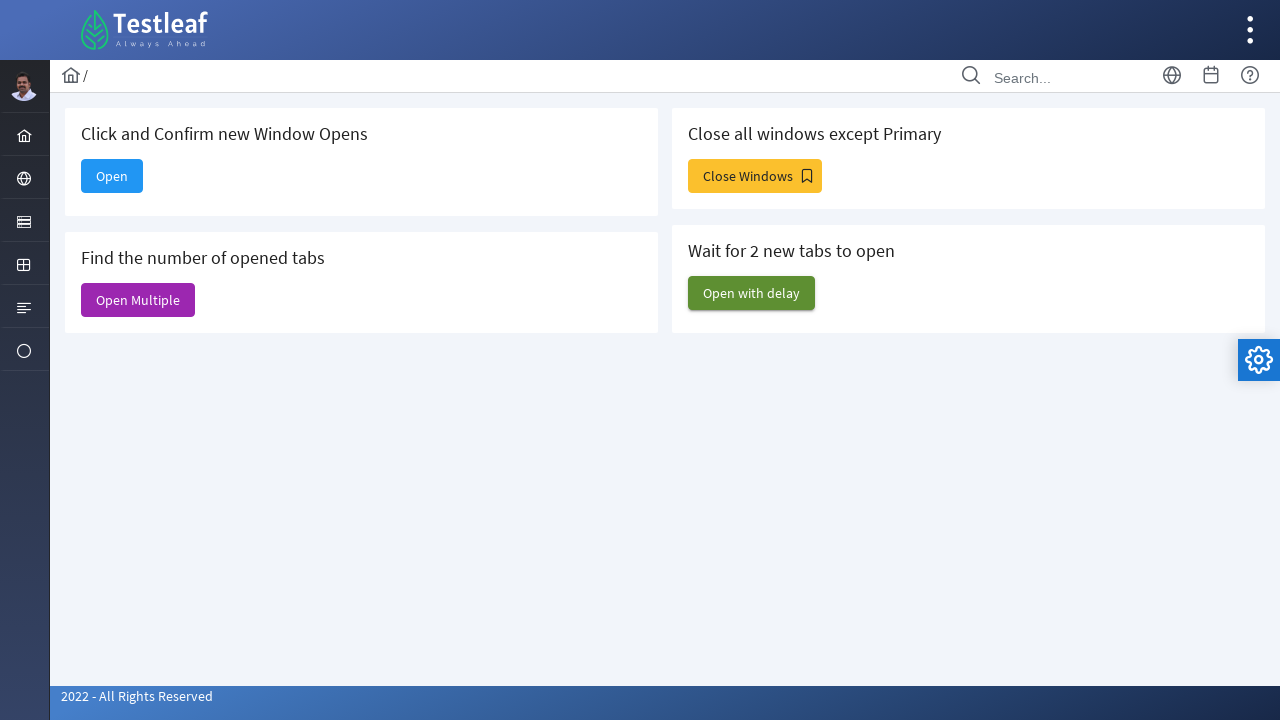

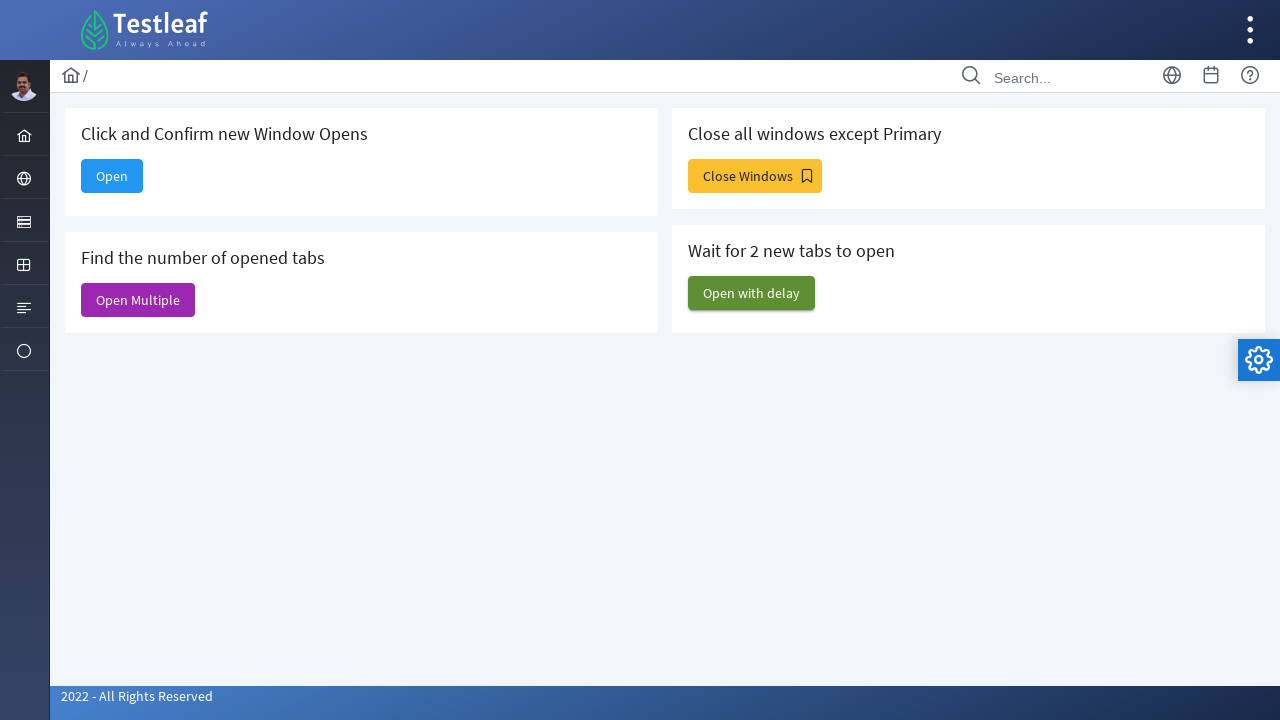